Navigates to WeChat Work homepage and clicks the register/download button

Starting URL: https://work.weixin.qq.com/

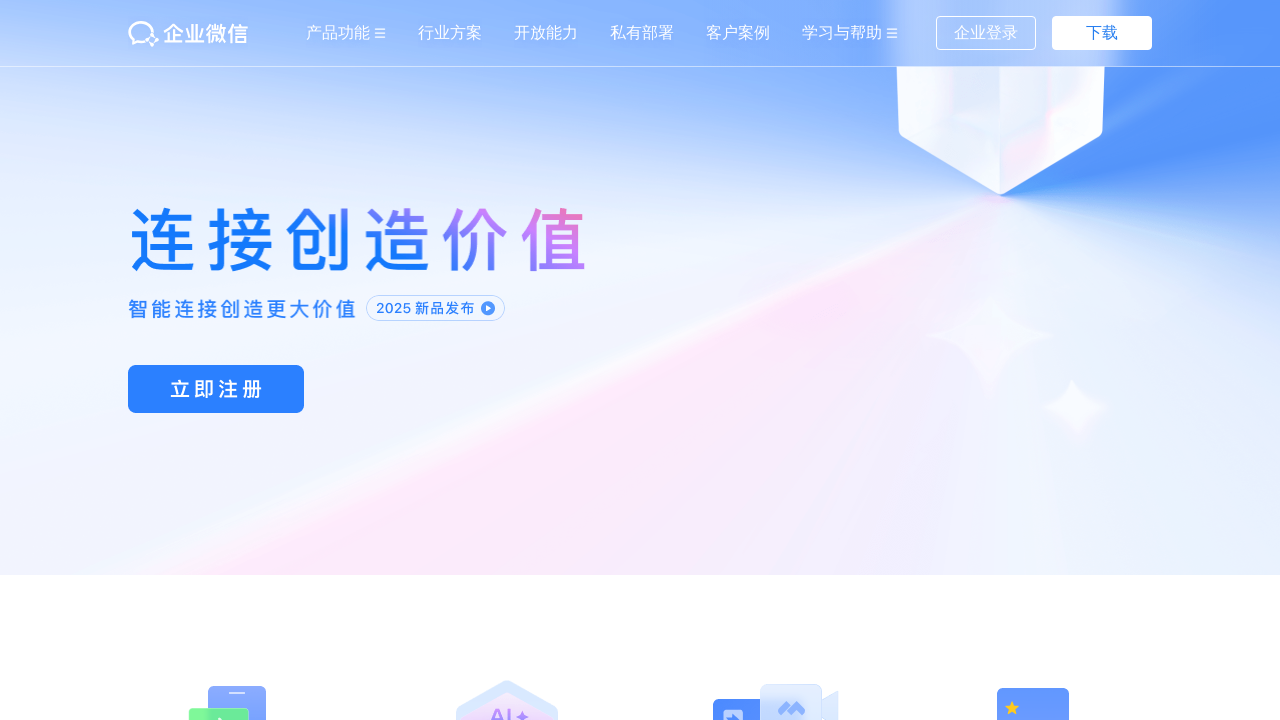

Navigated to WeChat Work homepage
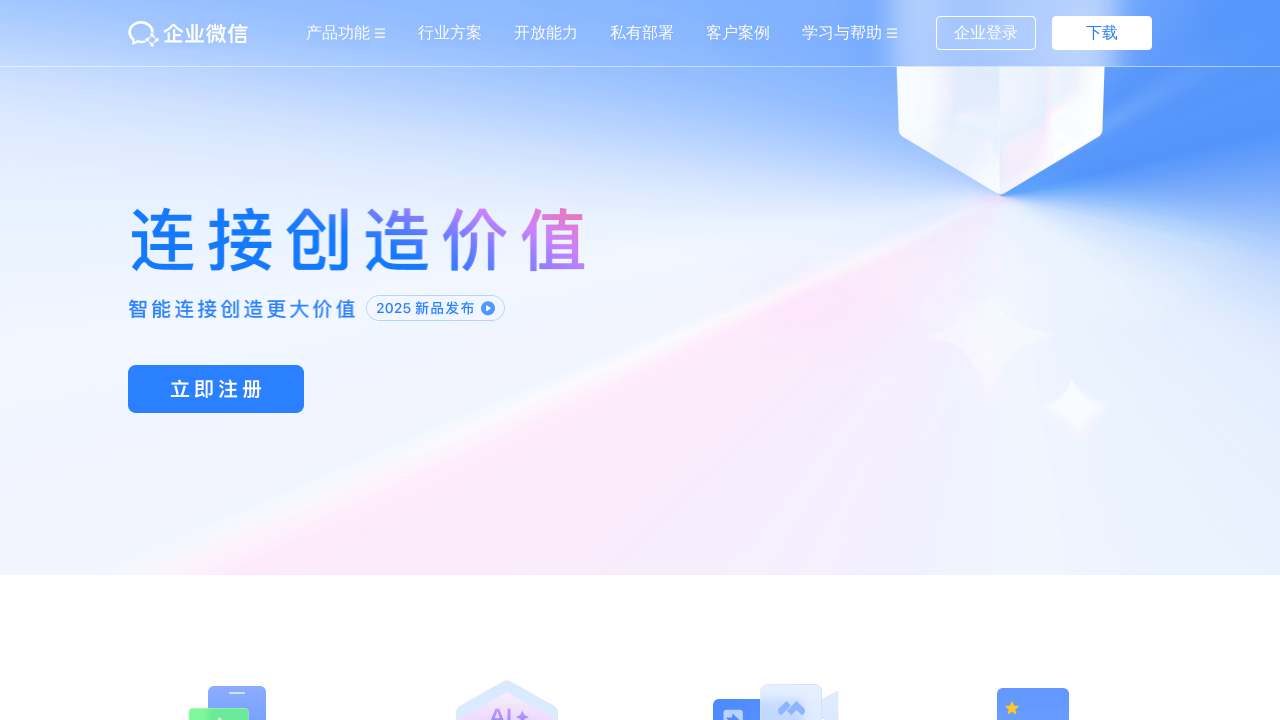

Clicked the register/download button at (216, 389) on .index_head_info_pCDownloadBtn
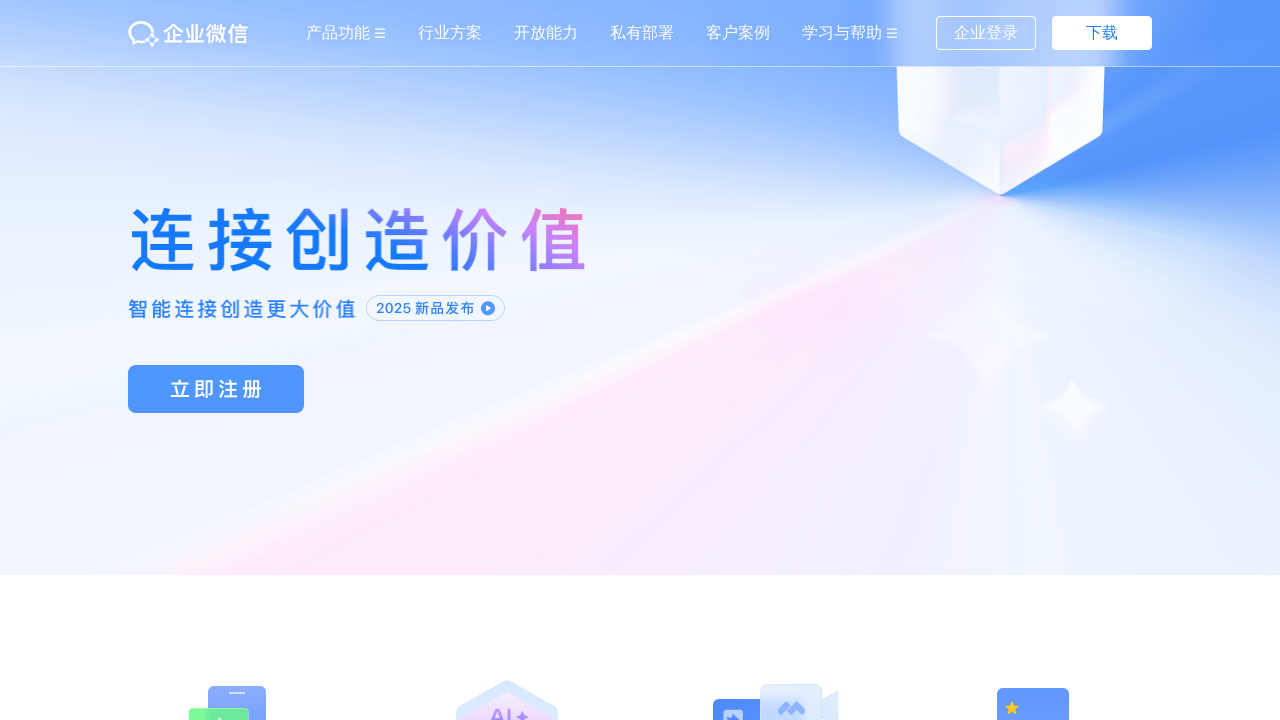

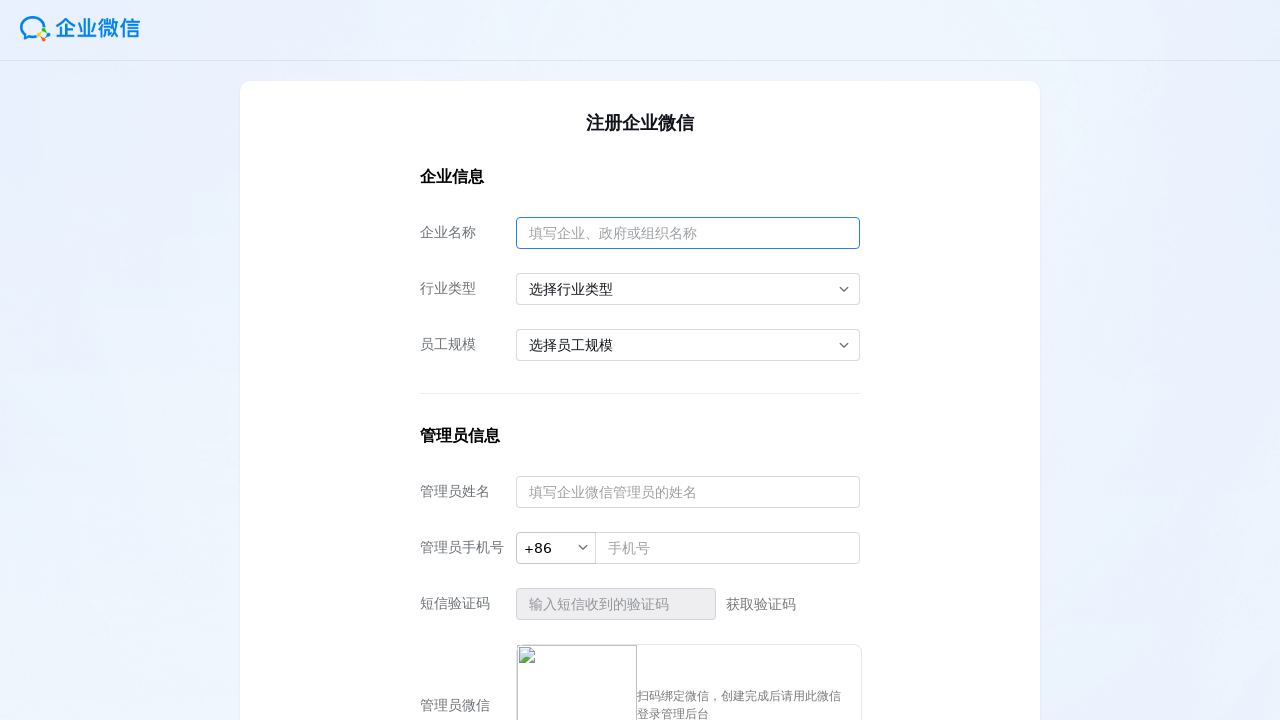